Tests checkbox and radio button selection functionality by clicking on specific options and verifying they are selected

Starting URL: http://automationbykrishna.com

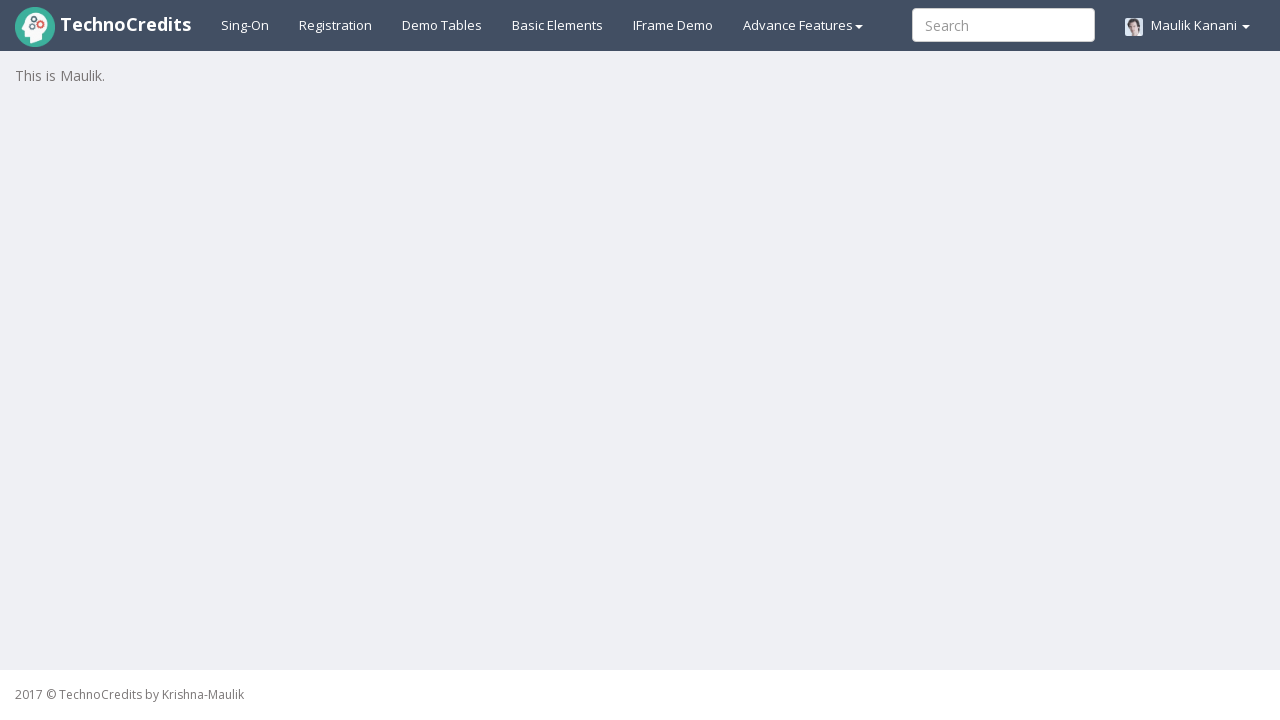

Clicked on Basic elements link to navigate to the form section at (558, 25) on xpath=//a[@id='basicelements']
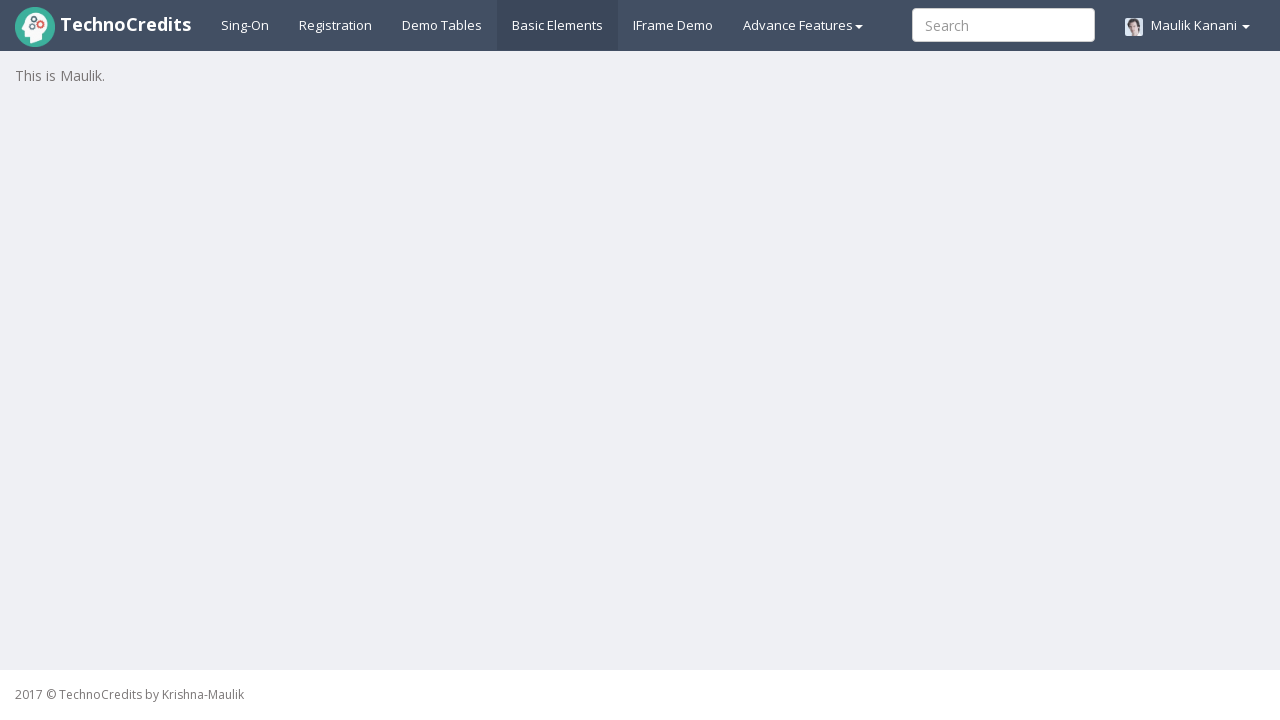

Waited 3 seconds for the form to load
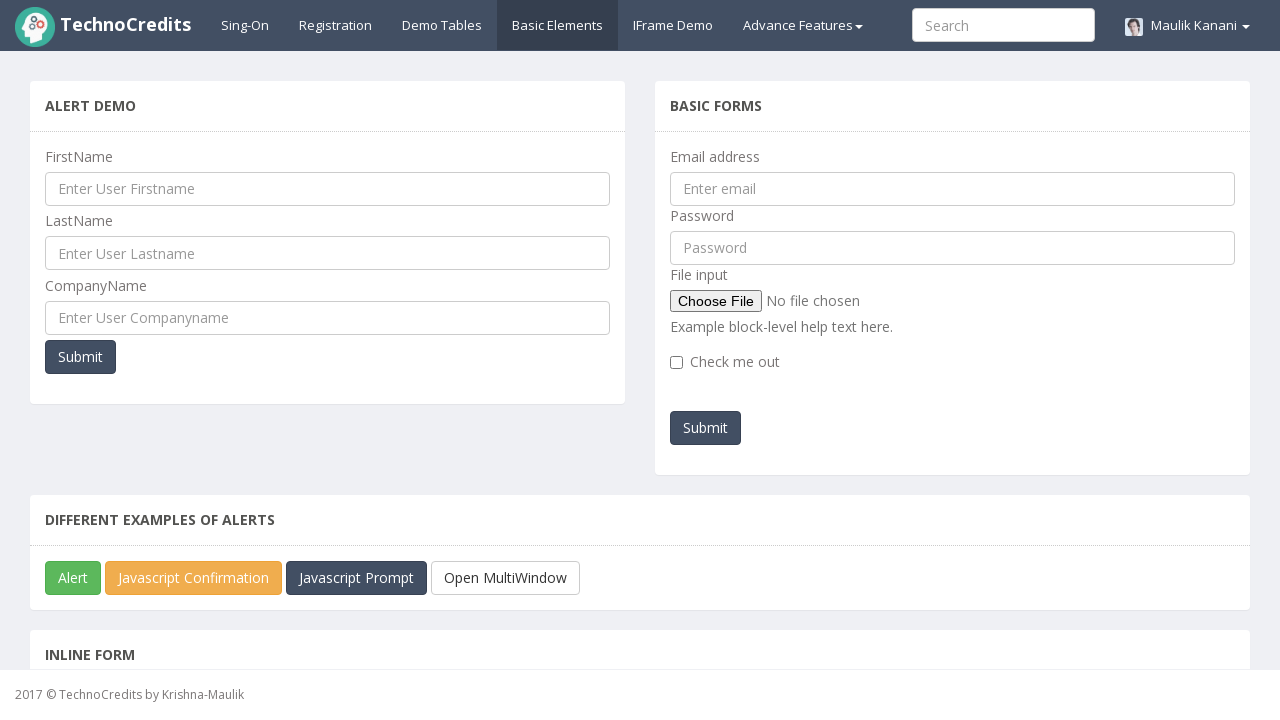

Located 4th radio button option
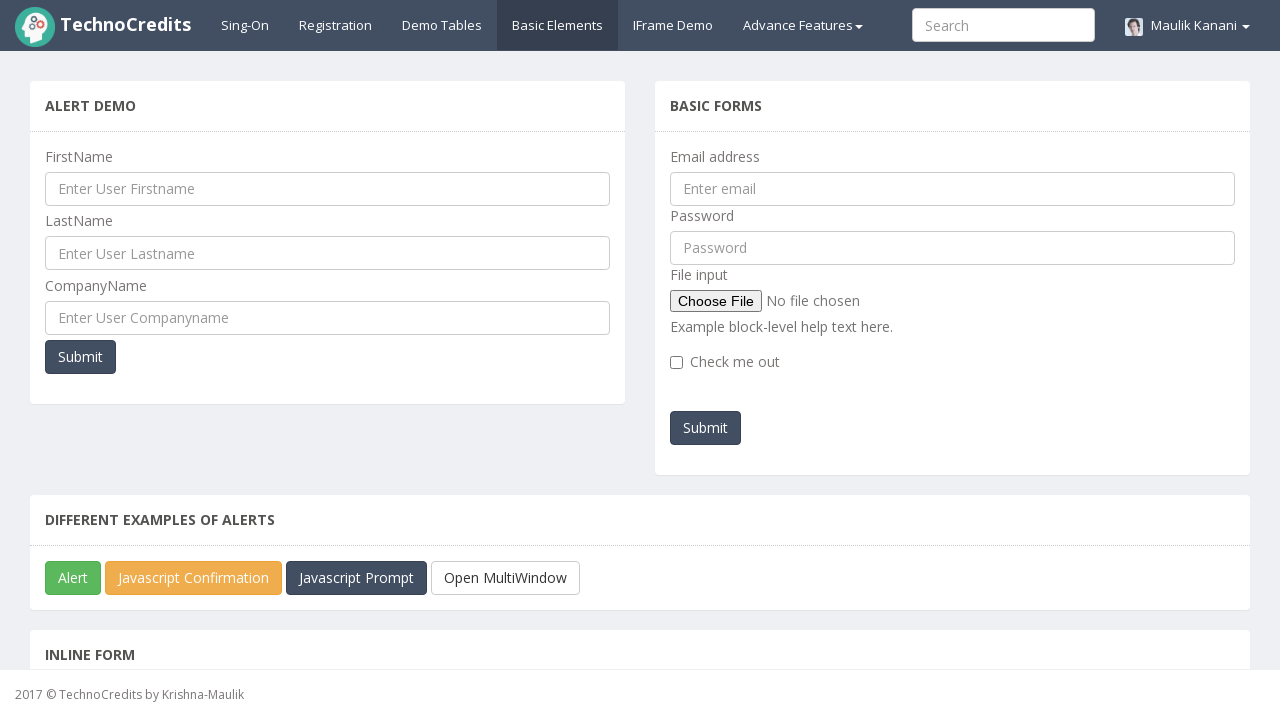

Scrolled 4th radio button into view if needed
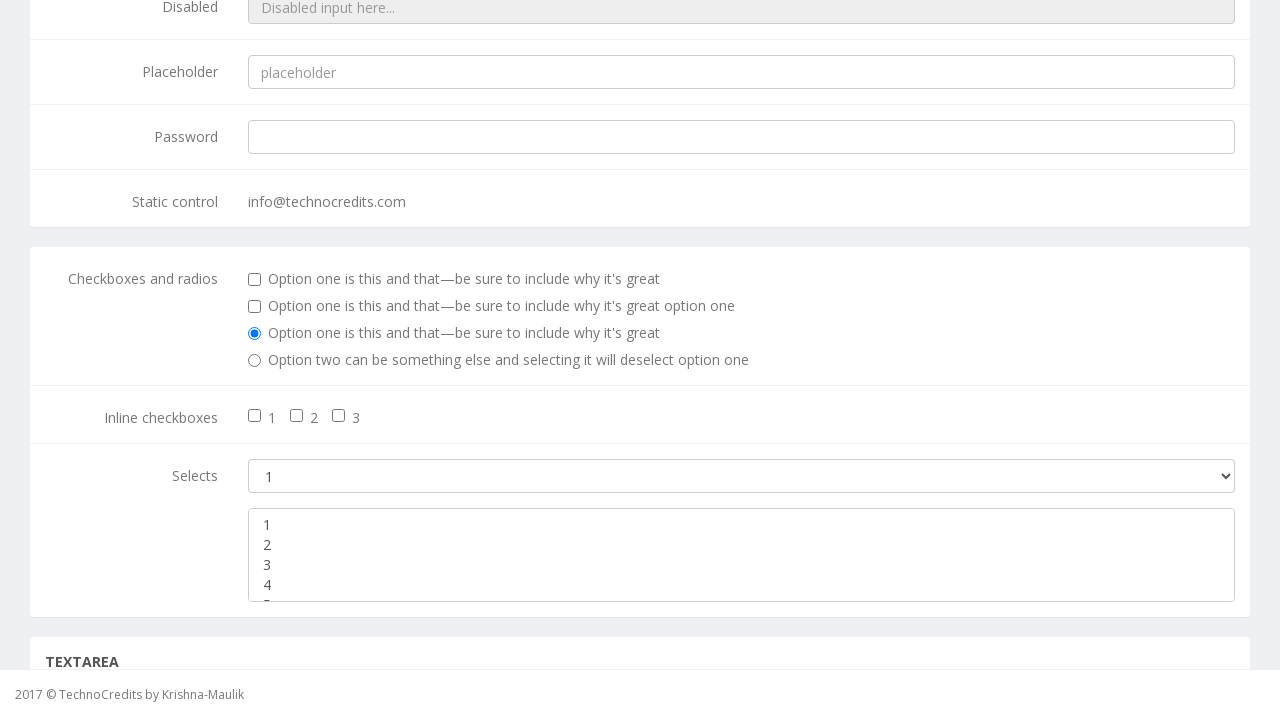

Clicked on 4th radio button option at (255, 361) on xpath=//input[@id='optionsRadios2']
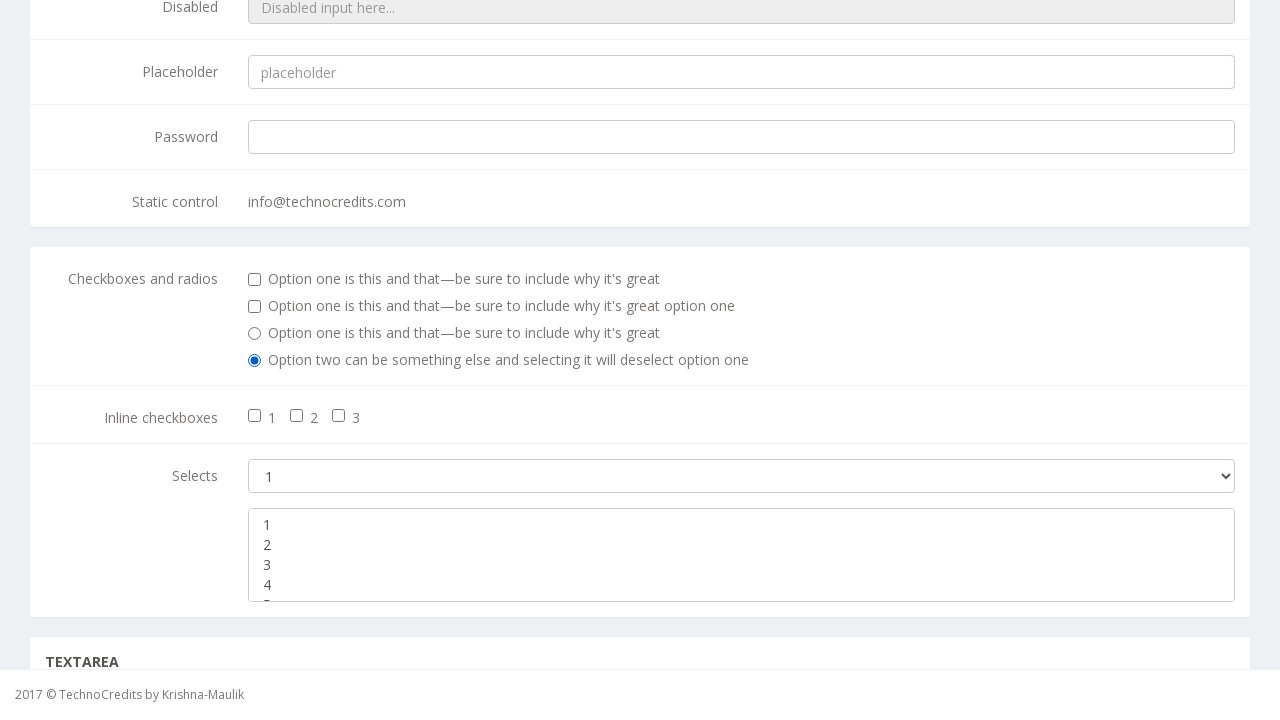

Verified that 4th radio button is selected - Test passed
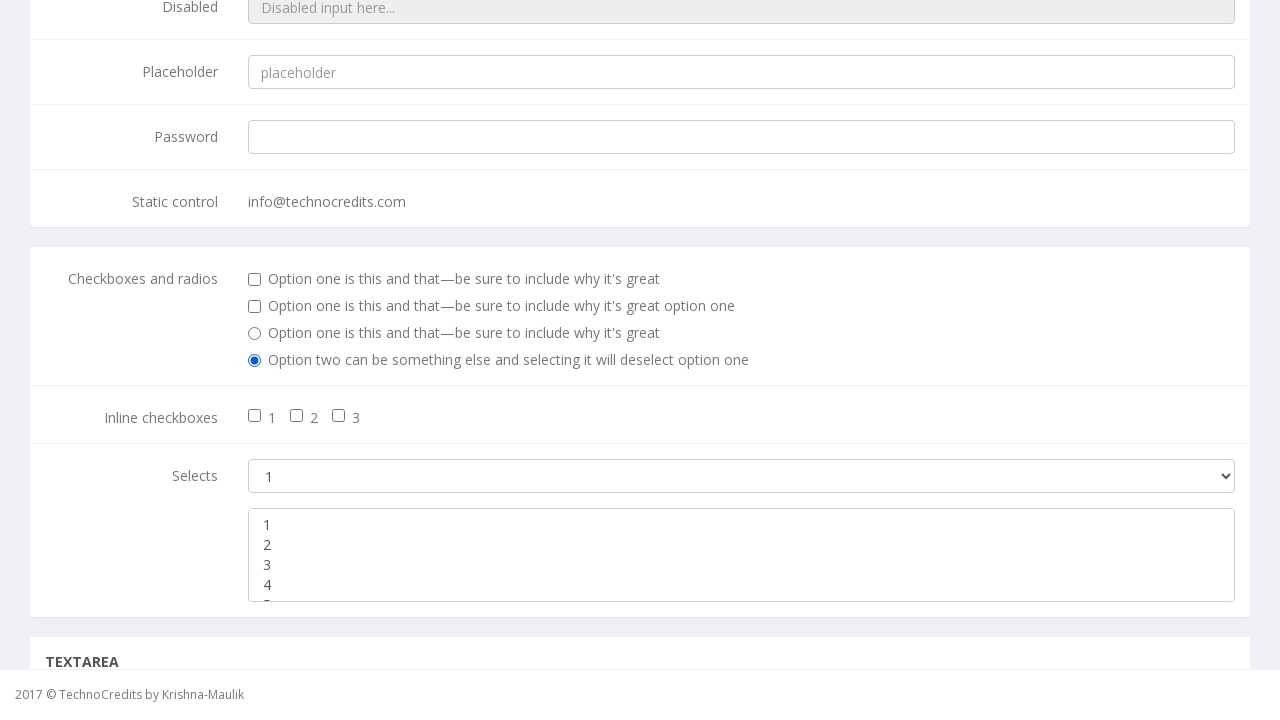

Located 2nd inline checkbox option
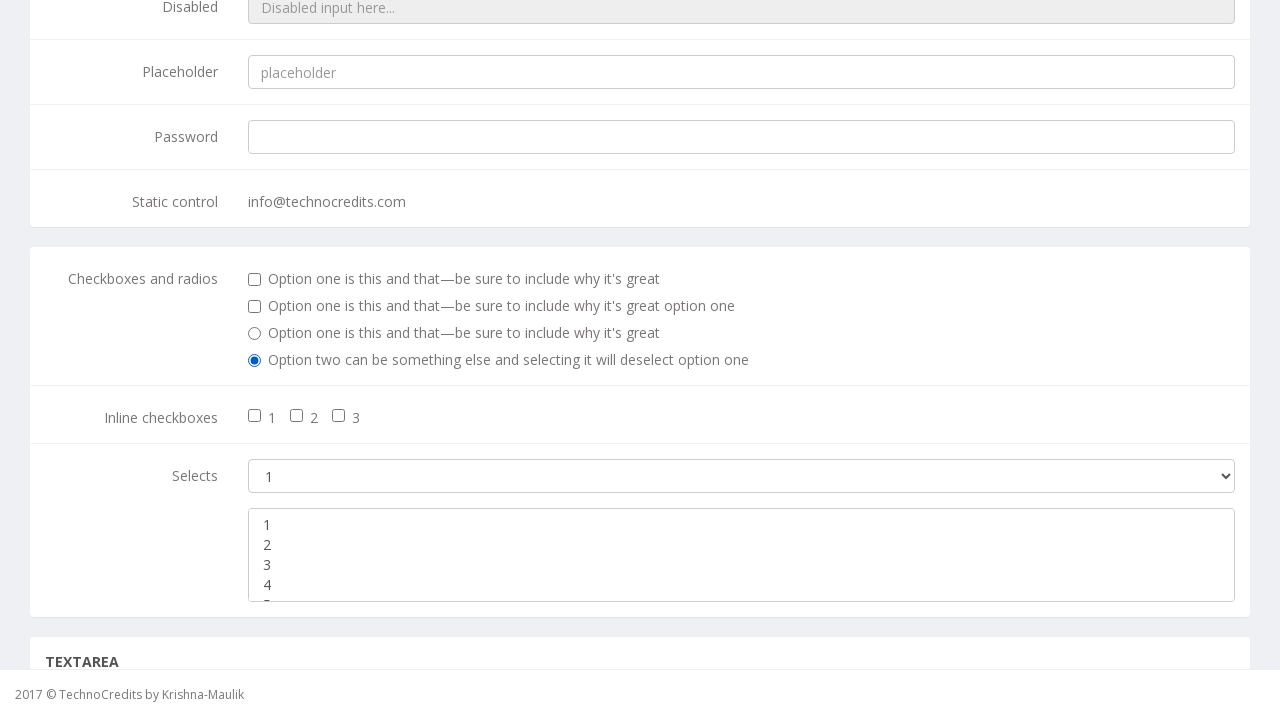

Clicked on 2nd inline checkbox option at (297, 416) on xpath=//input[@id='inlineCheckbox2']
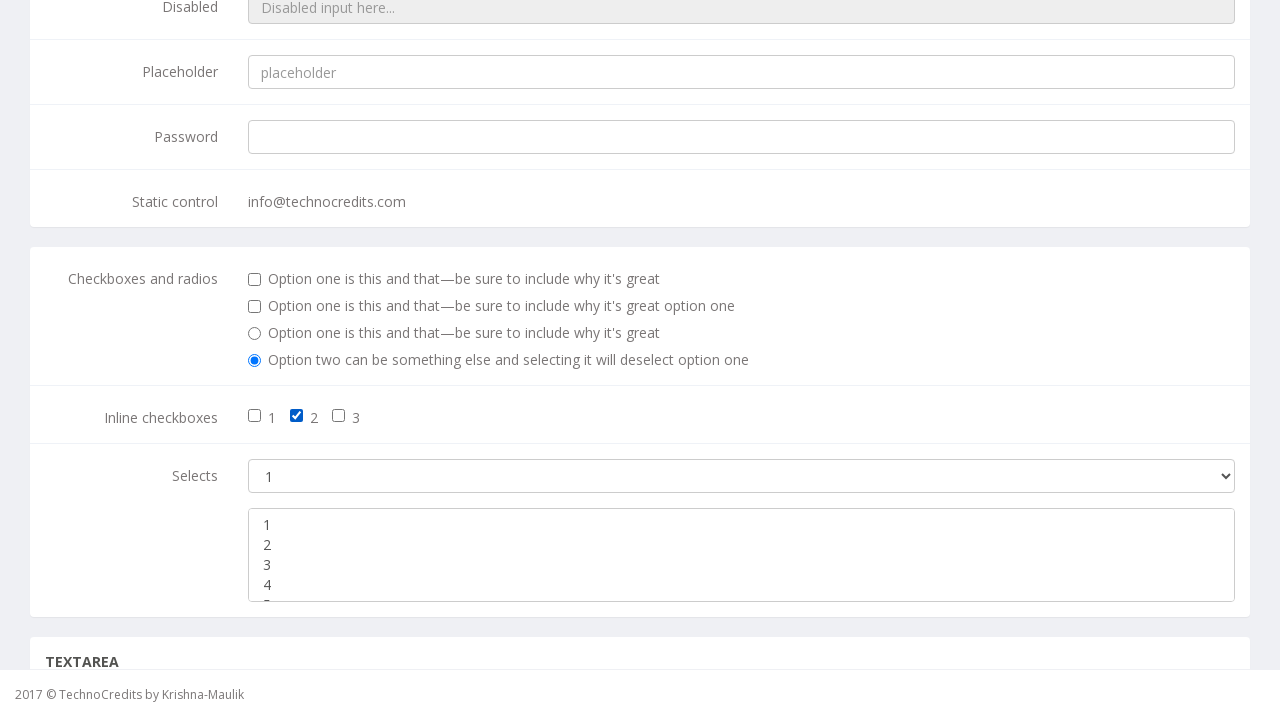

Verified that 2nd inline checkbox is selected - Test passed
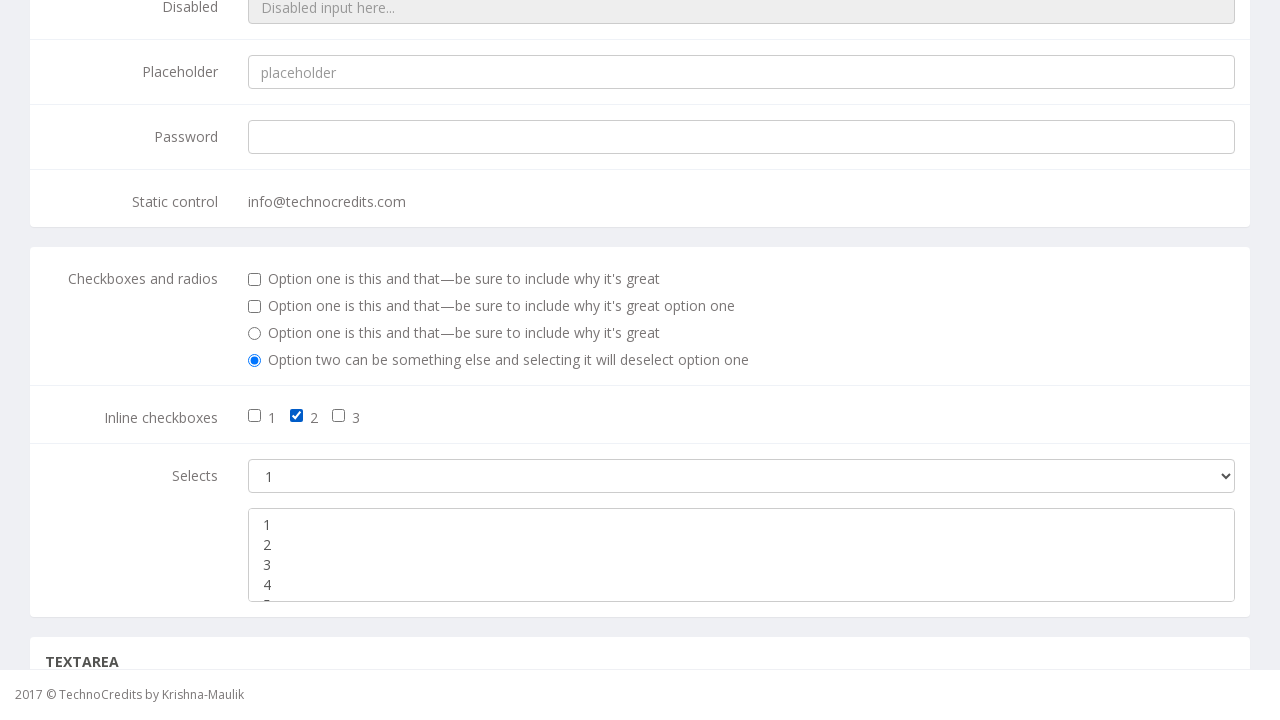

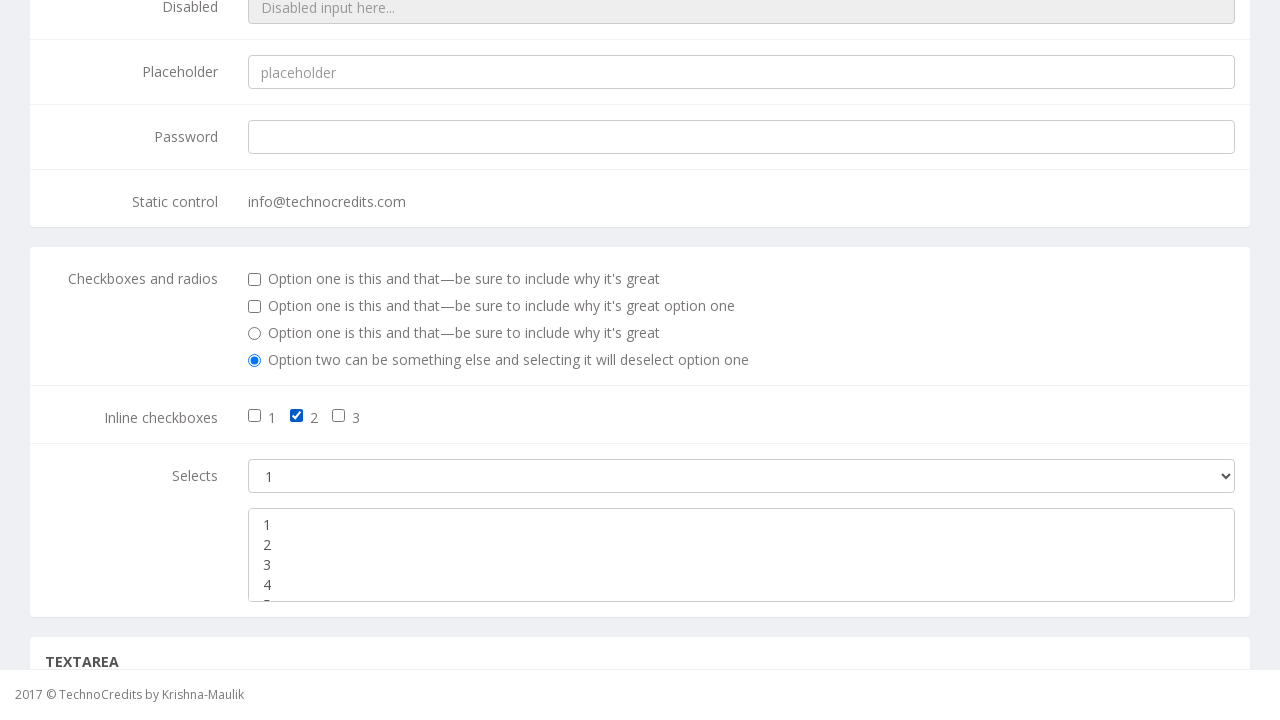